Tests JavaScript prompt alert functionality by clicking to trigger an alert with text input, entering text into the prompt, accepting it, and verifying the result is displayed on the page.

Starting URL: https://demo.automationtesting.in/Alerts.html

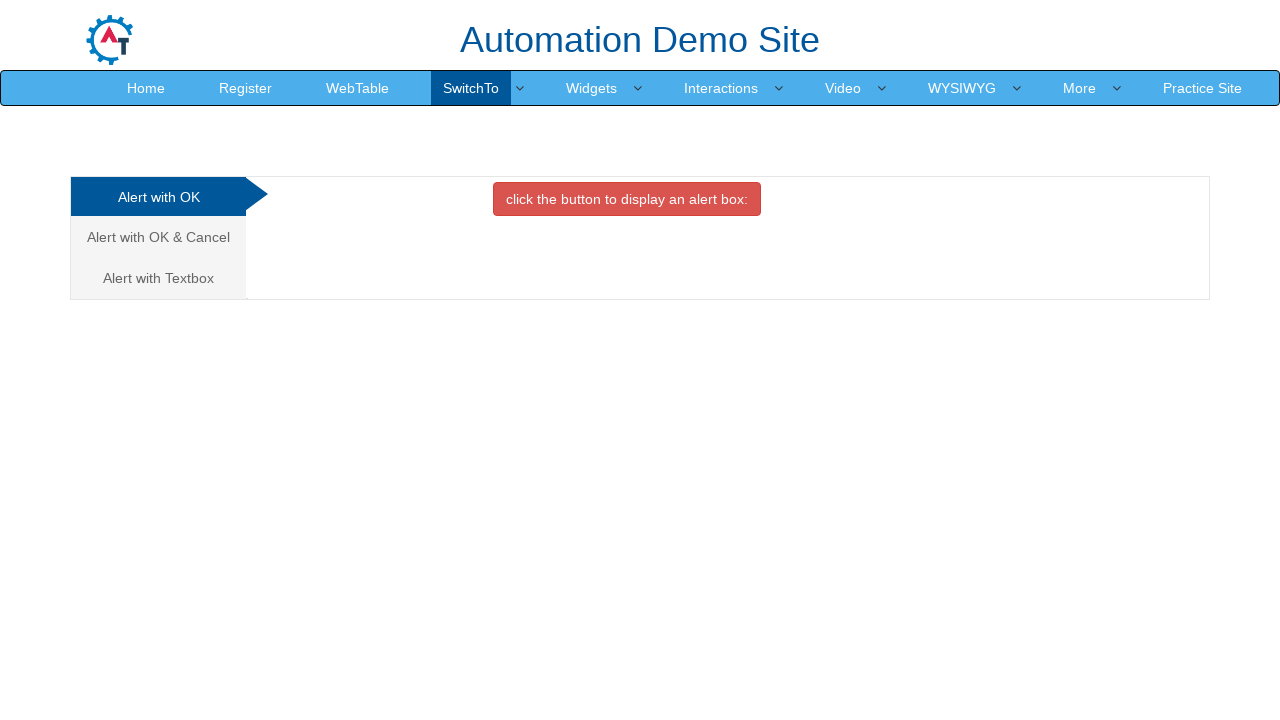

Clicked on the Alert with Text Box tab at (158, 278) on xpath=/html/body/div[1]/div/div/div/div[1]/ul/li[3]/a
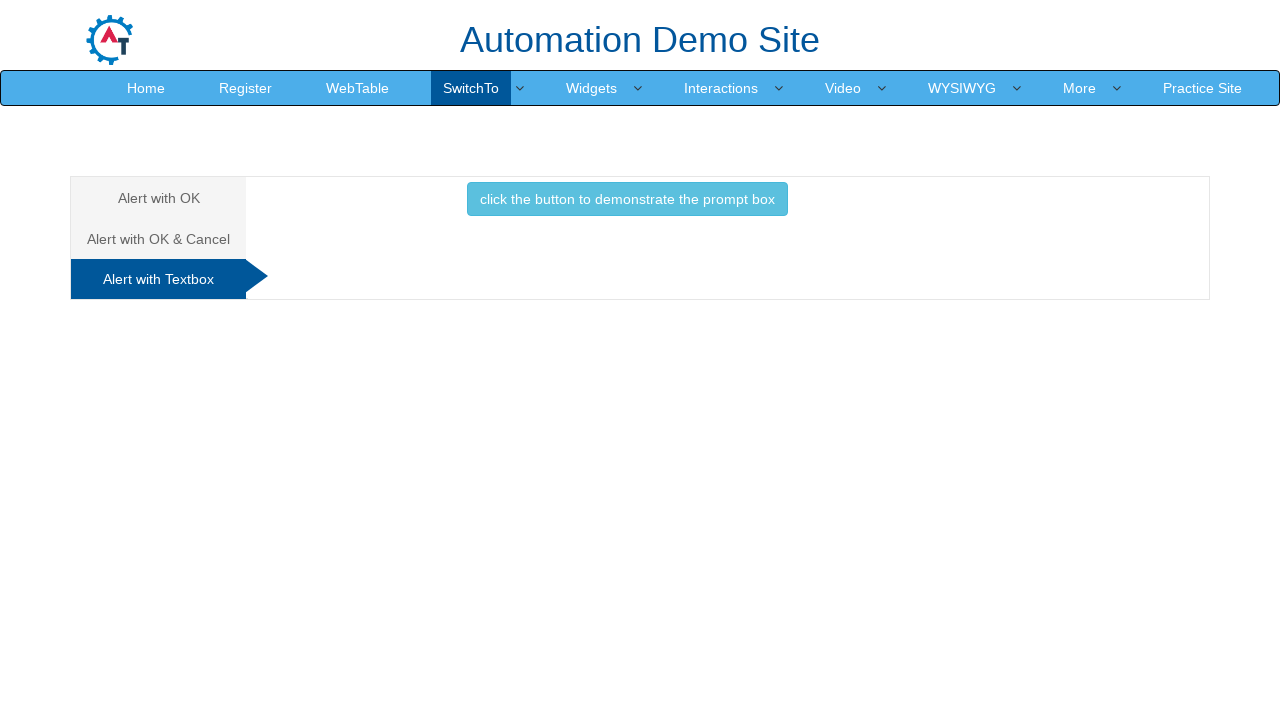

Clicked button to trigger prompt alert at (627, 199) on #Textbox button
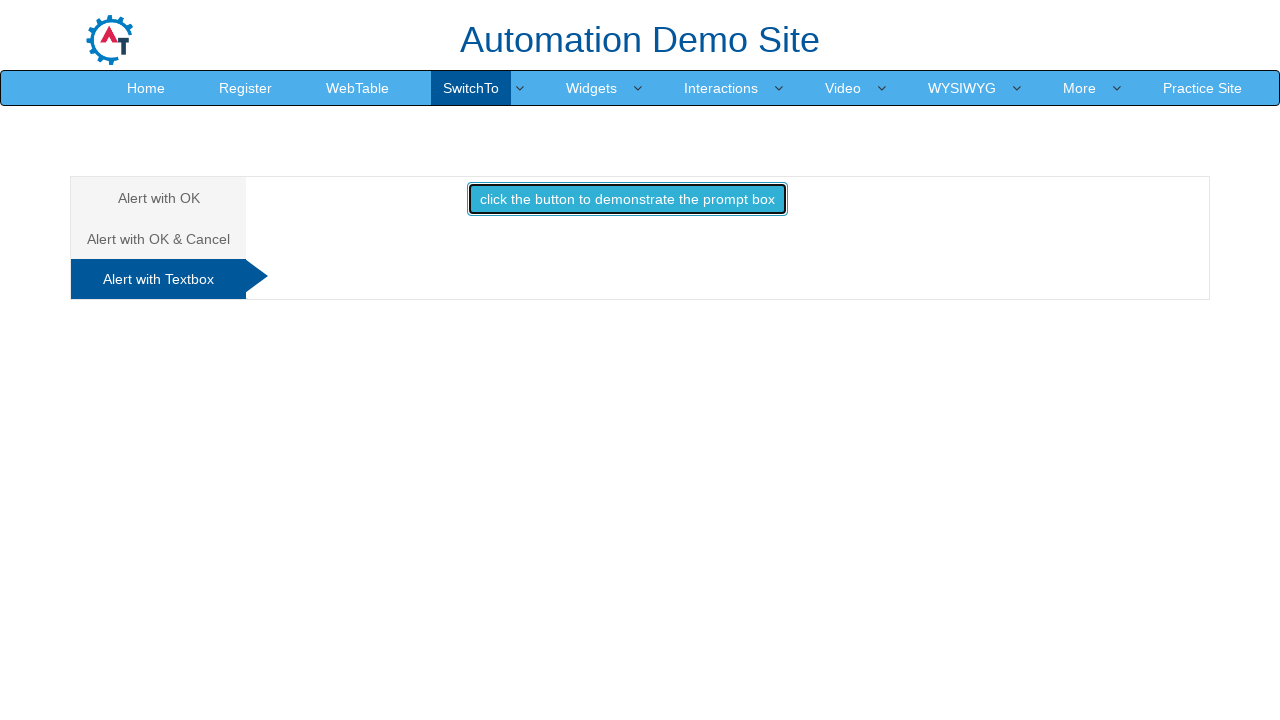

Set up dialog handler to accept prompt with 'Mrinal'
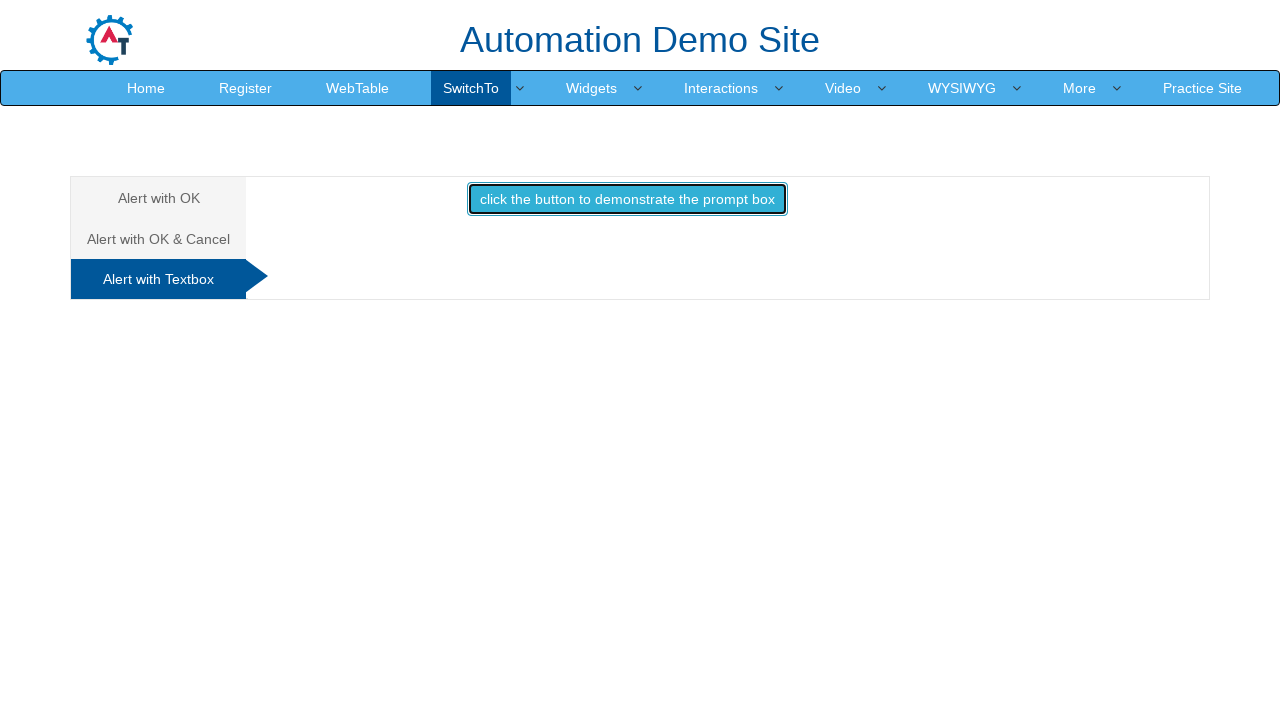

Clicked button to trigger prompt alert with handler active at (627, 199) on #Textbox button
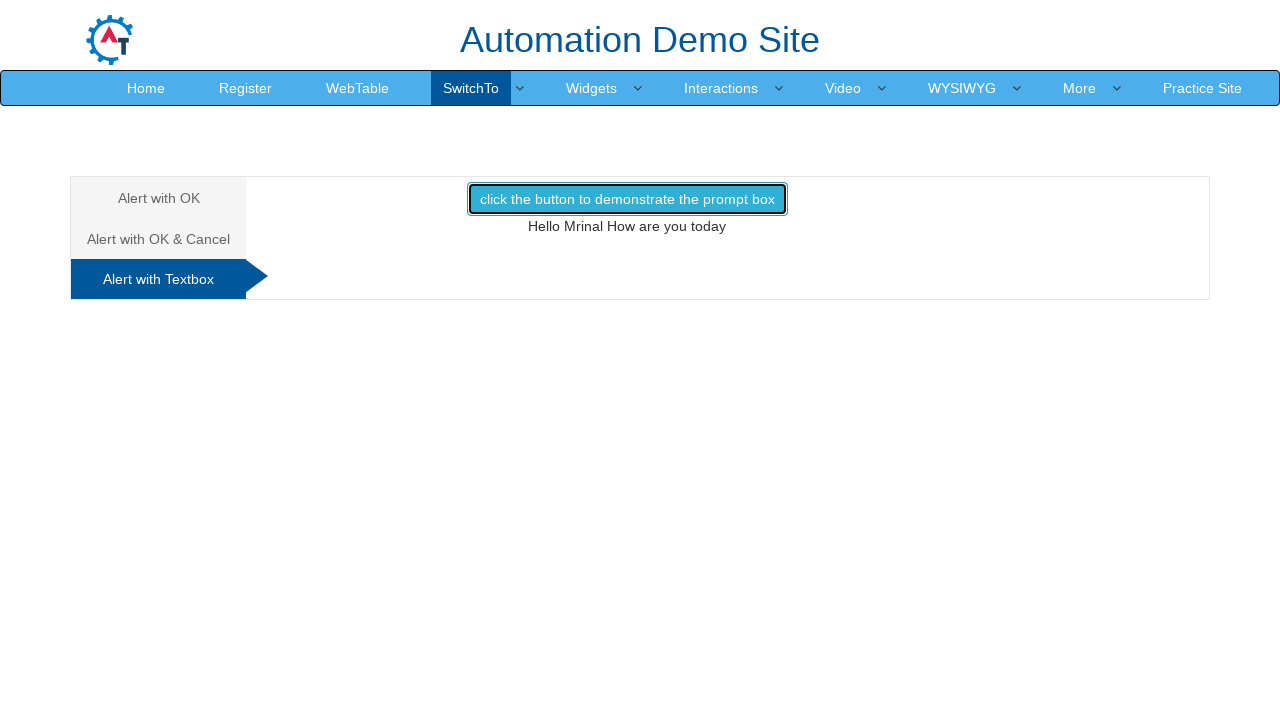

Result text element loaded and verified on page
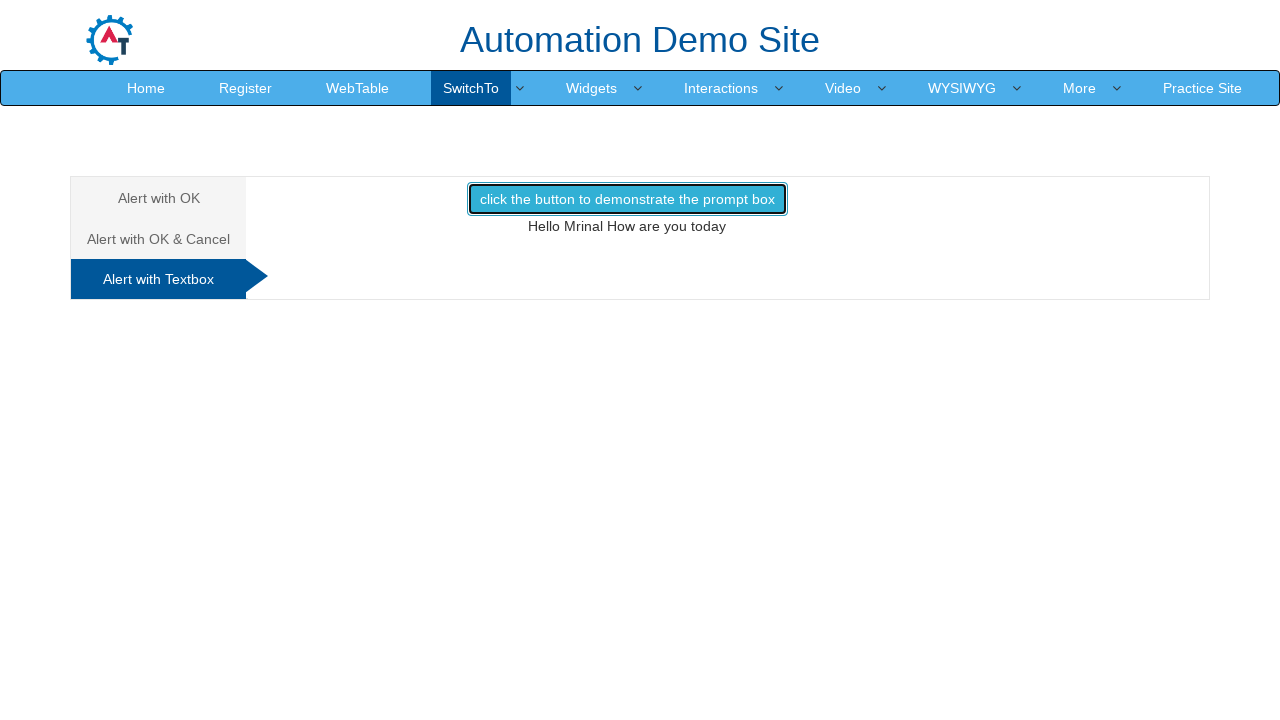

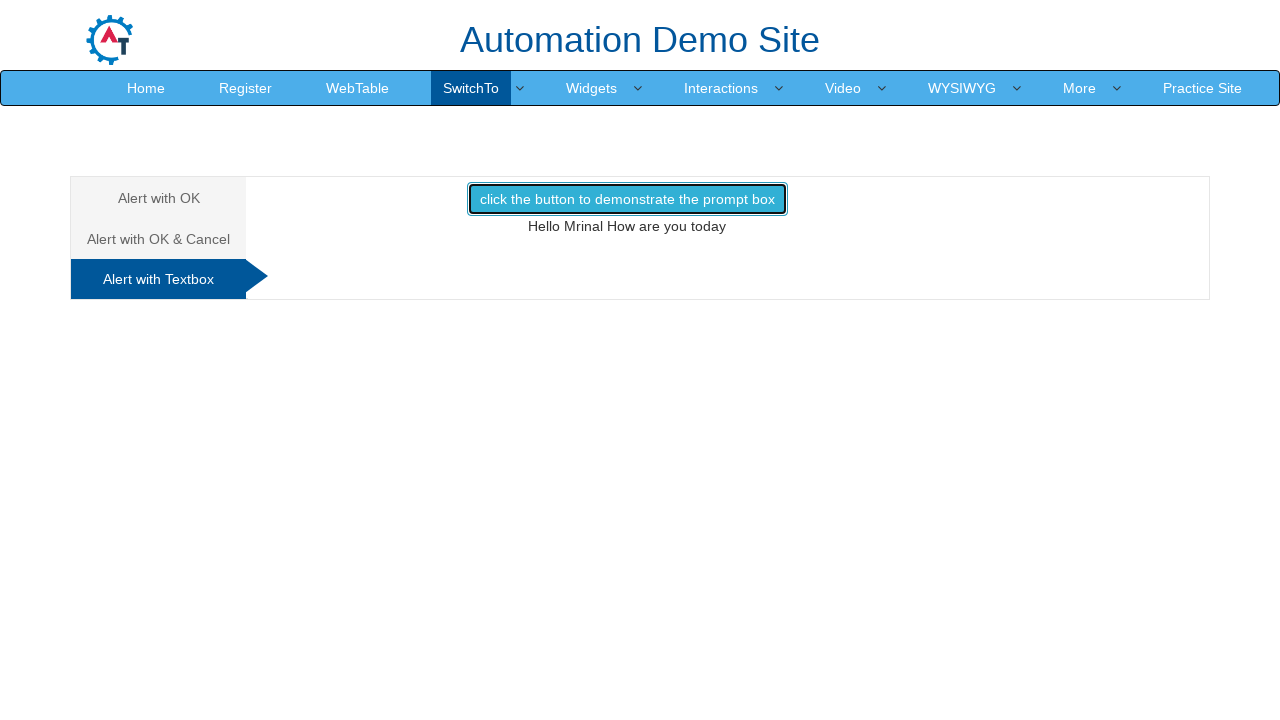